Searches for a specific name in a fixed header web table and displays position

Starting URL: https://rahulshettyacademy.com/AutomationPractice/

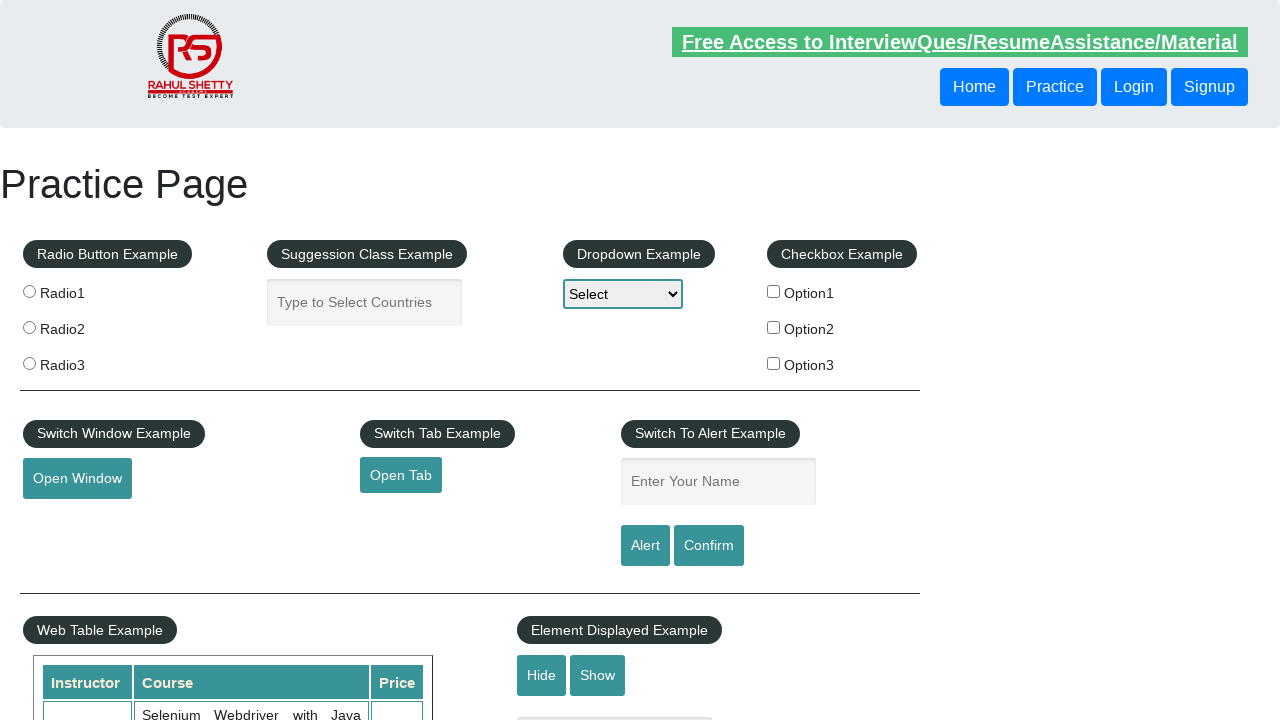

Waited for fixed header web table to load
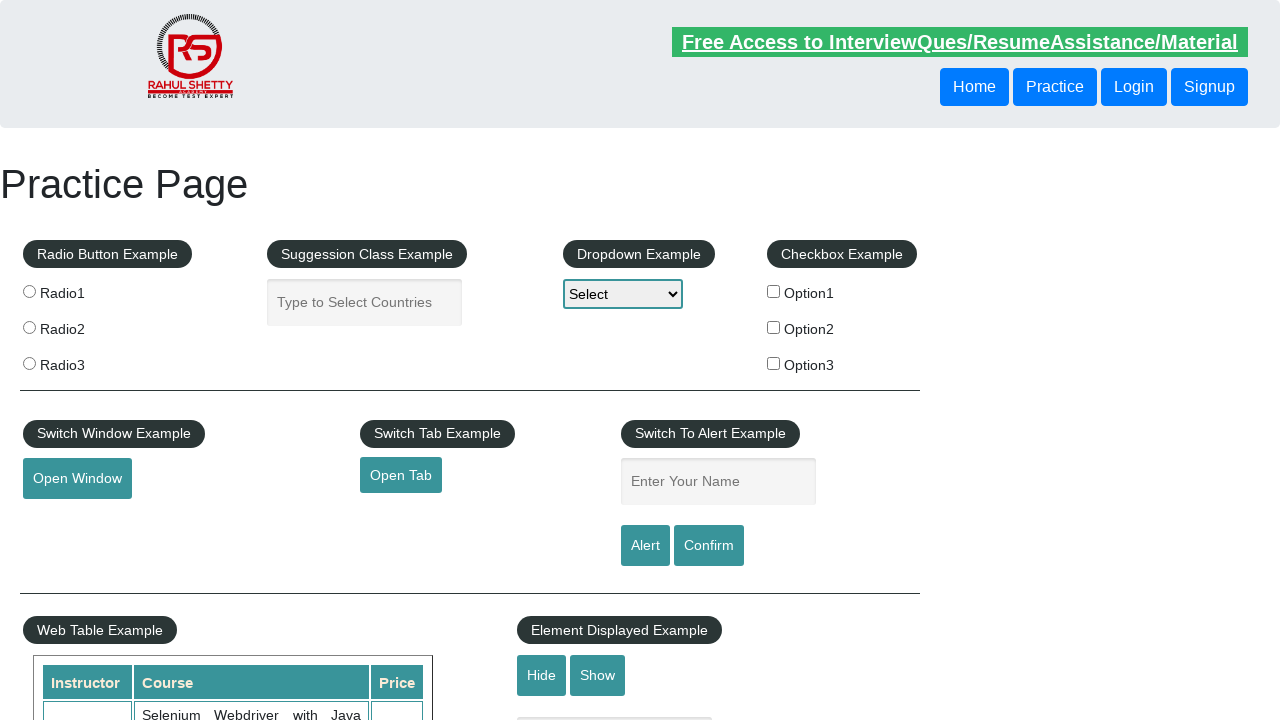

Located the fixed header web table
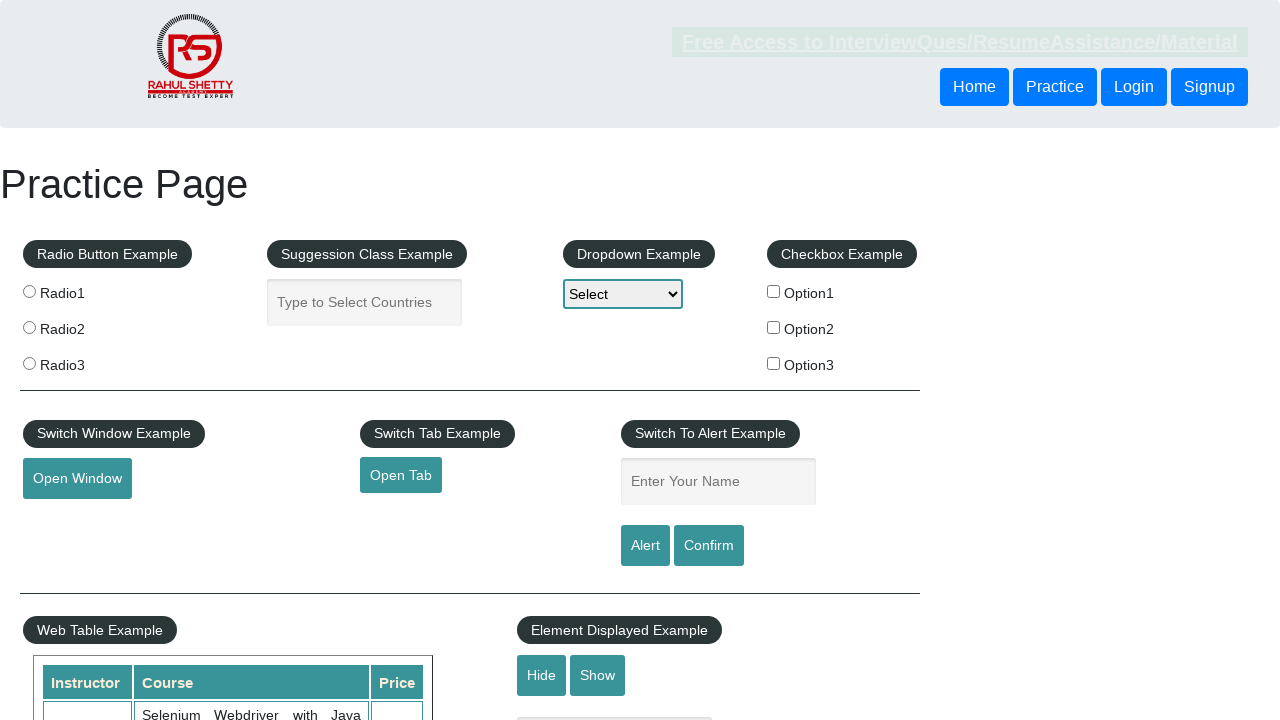

Retrieved all table rows, found 10 rows
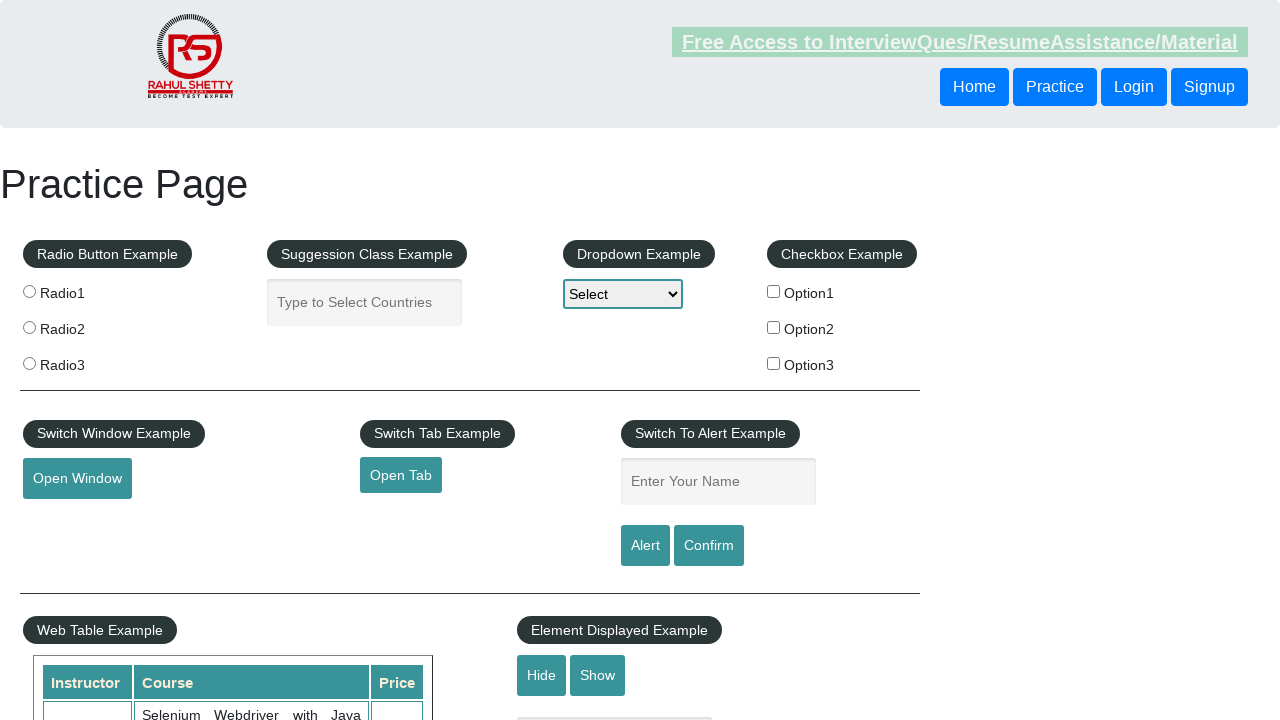

Found 'Ben' in table at position 'Mechanic'
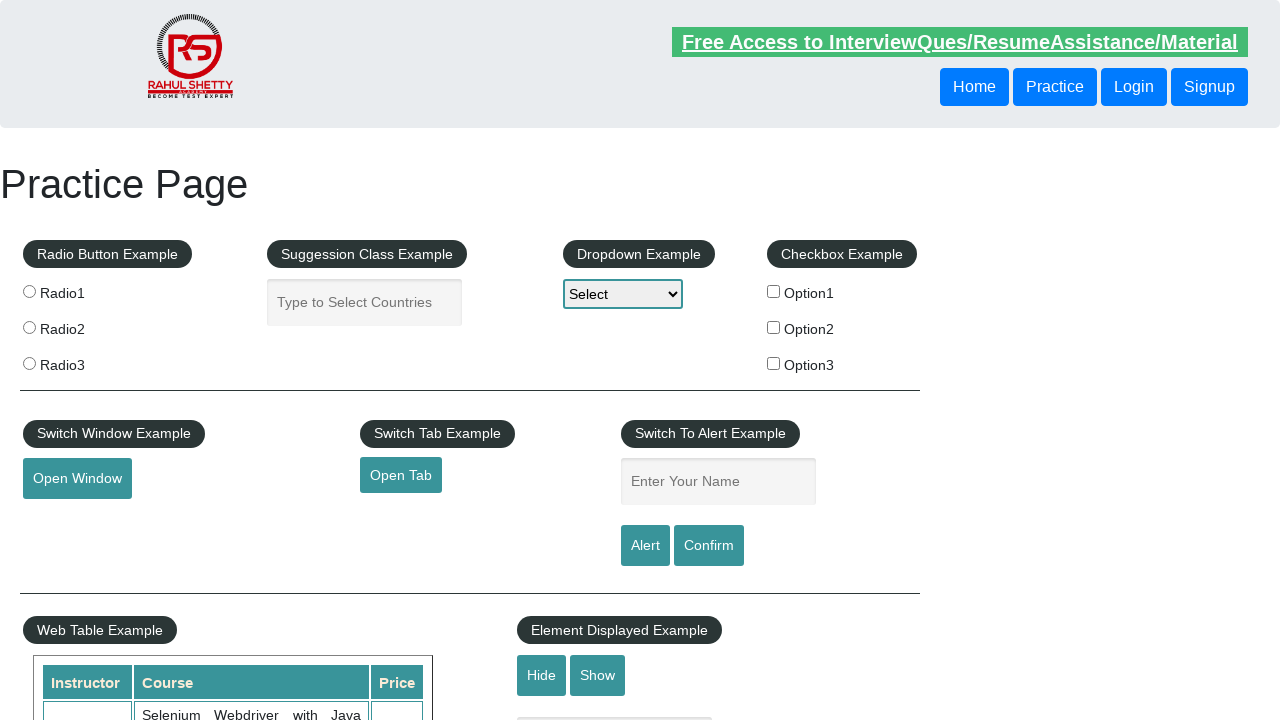

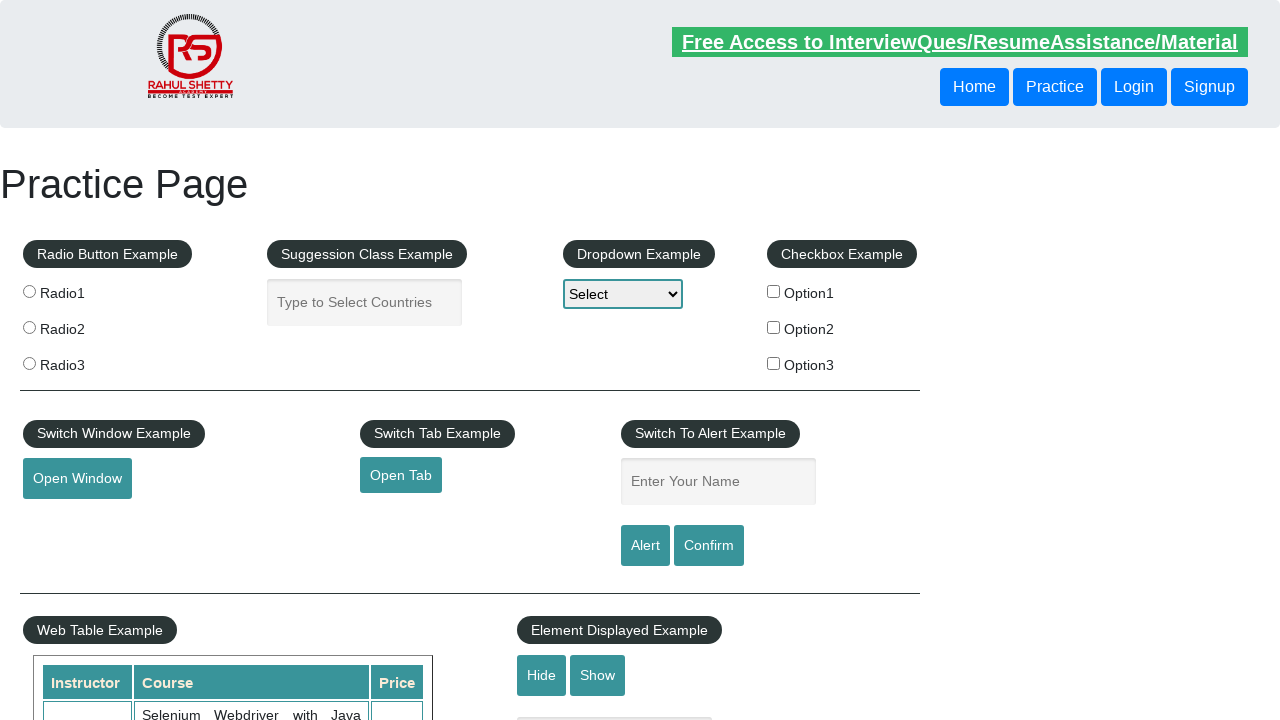